Tests the autocomplete input functionality by typing search terms, selecting from autocomplete suggestions using keyboard navigation, and submitting the selection

Starting URL: https://loopcamp.vercel.app/autocomplete.html

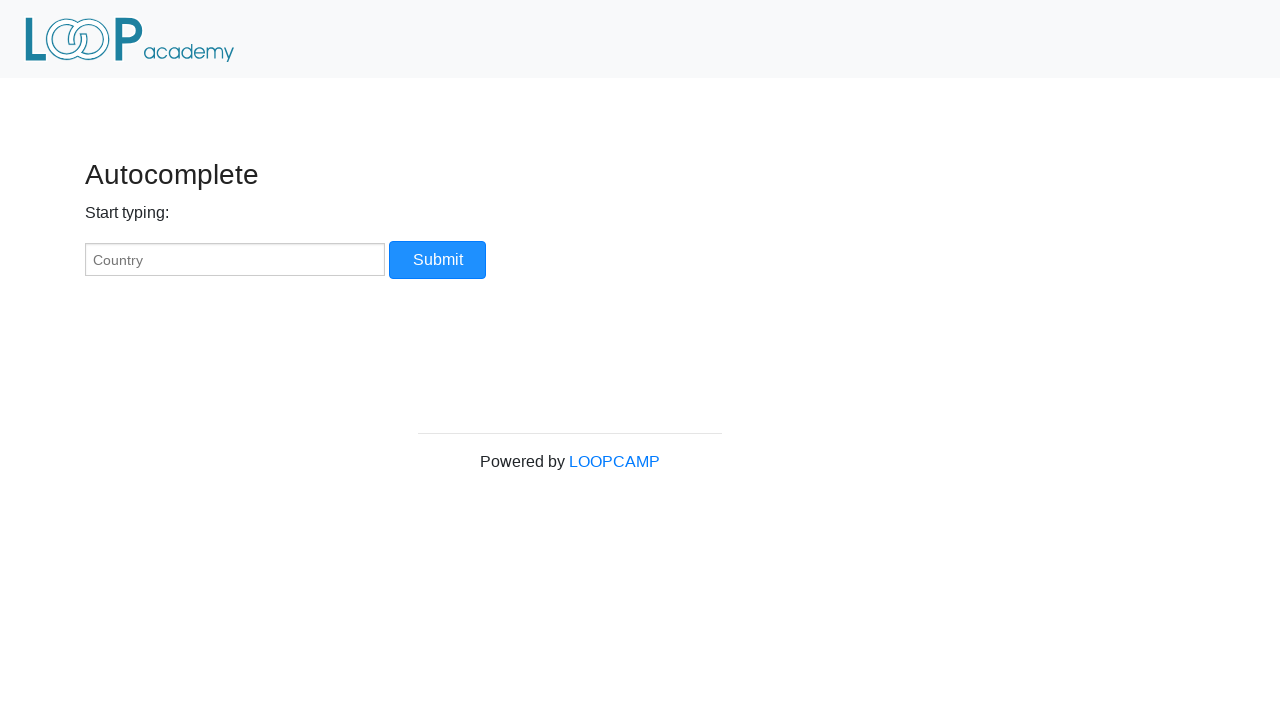

Verified input field placeholder is 'Country'
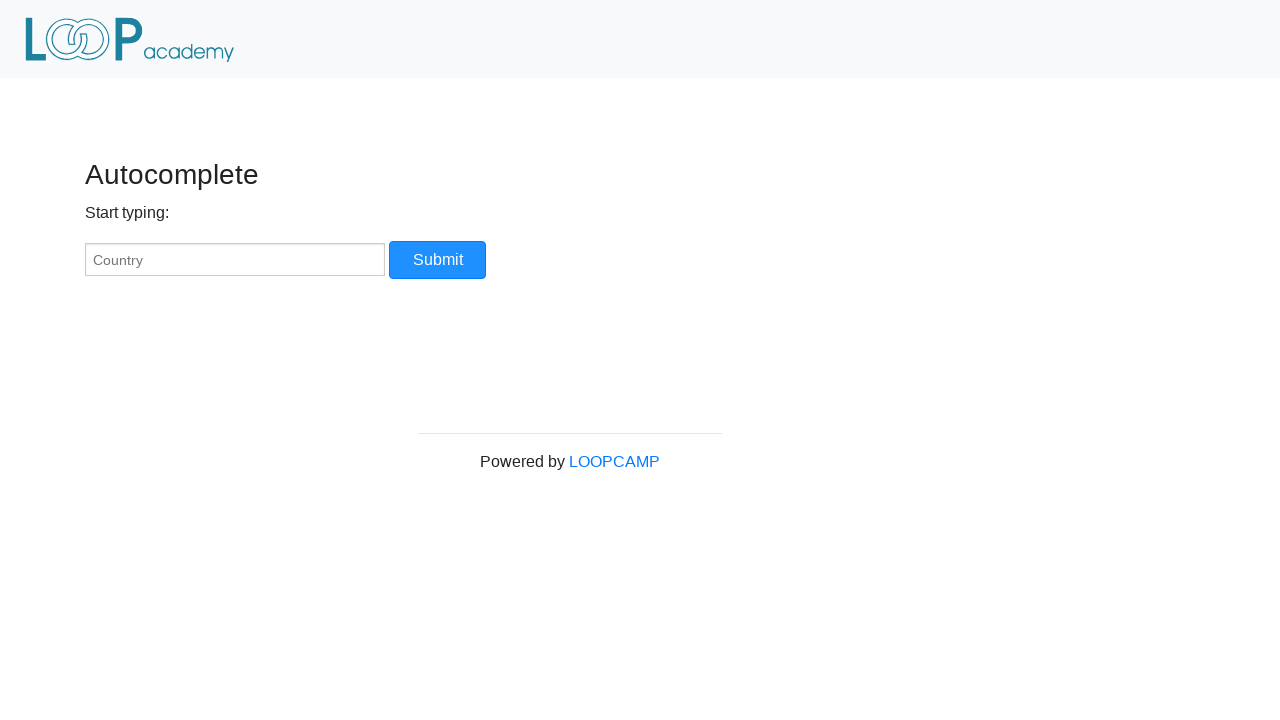

Typed 'Palest' in the country input field to trigger autocomplete on #myCountry
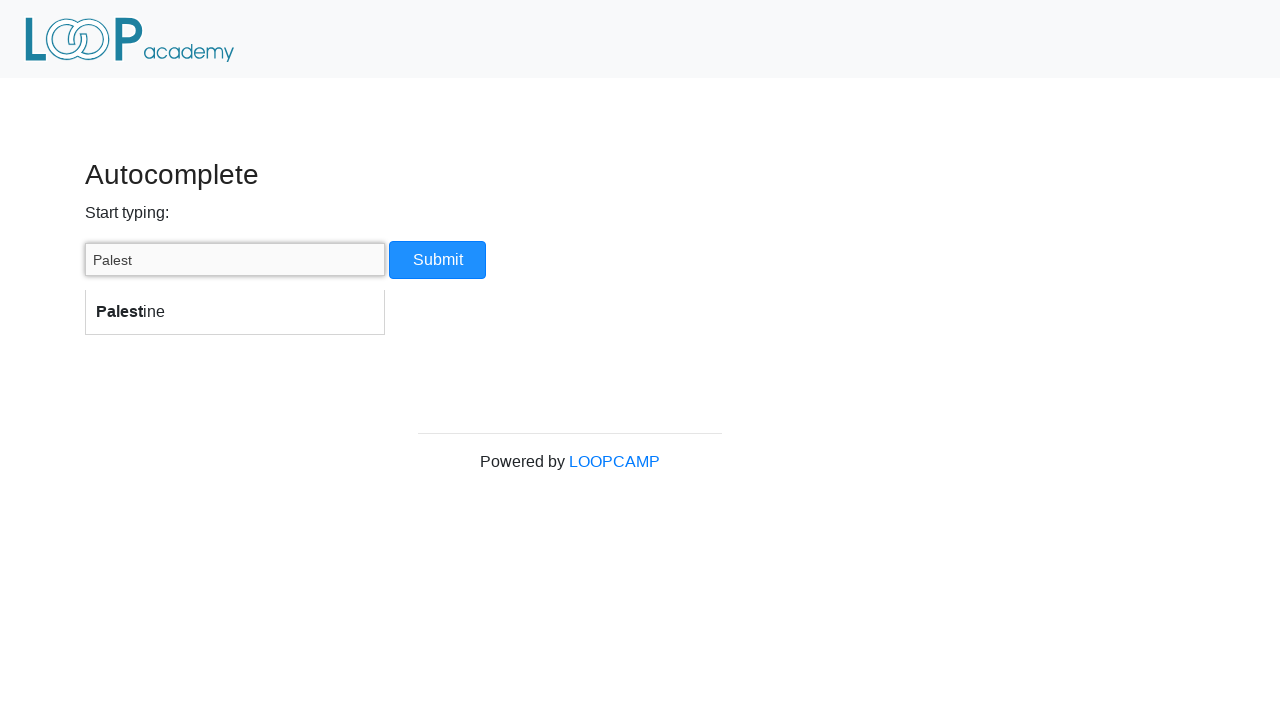

Autocomplete list appeared
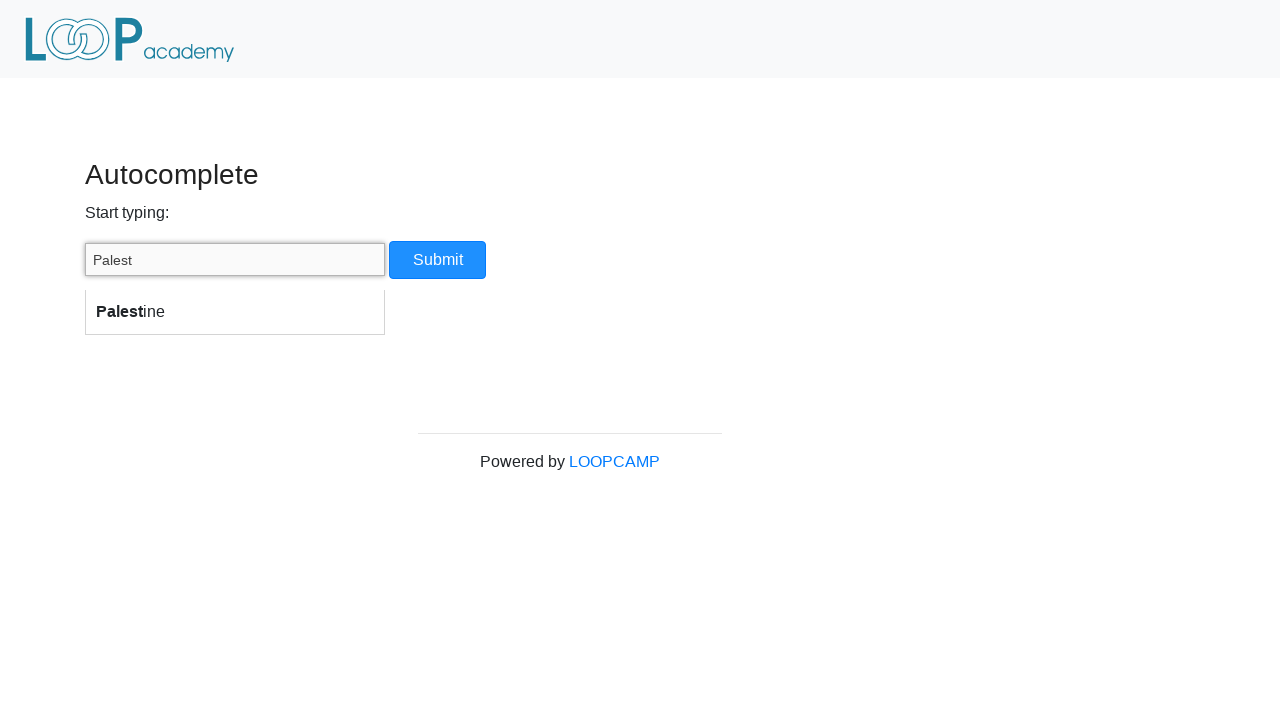

Verified autocomplete shows 1 option: 'Palestine'
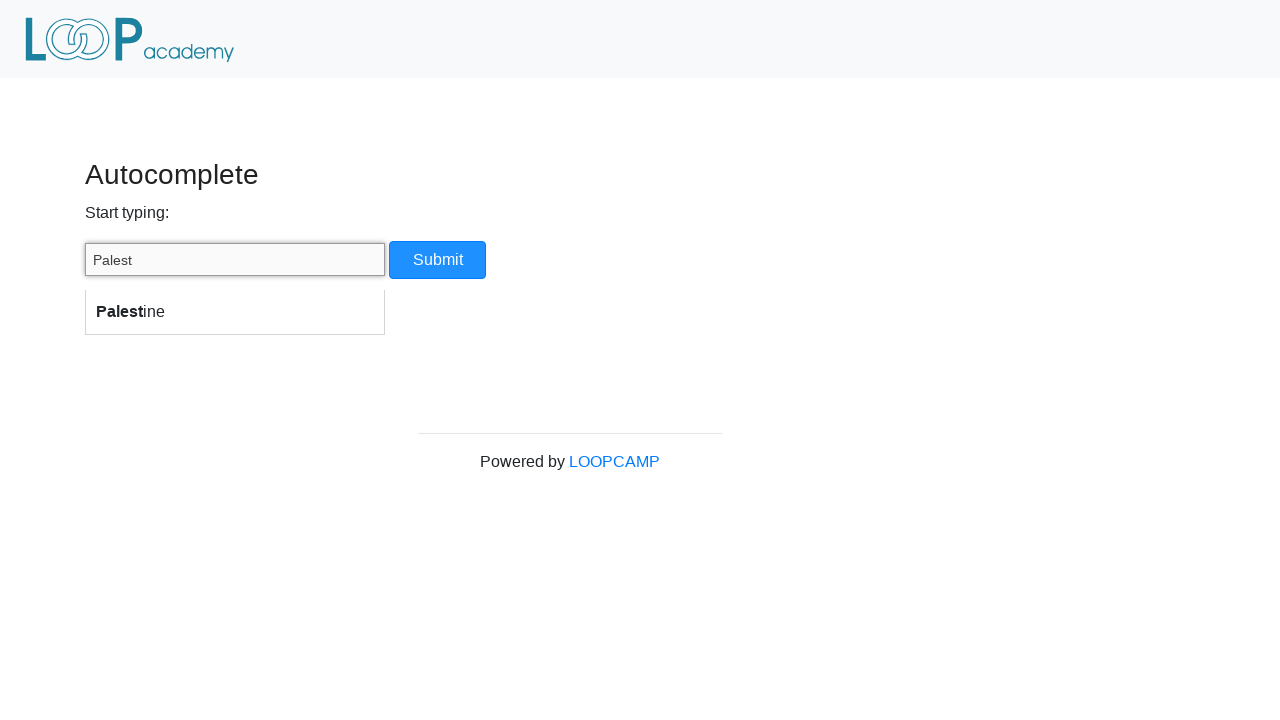

Pressed ArrowDown to navigate to autocomplete suggestion on #myCountry
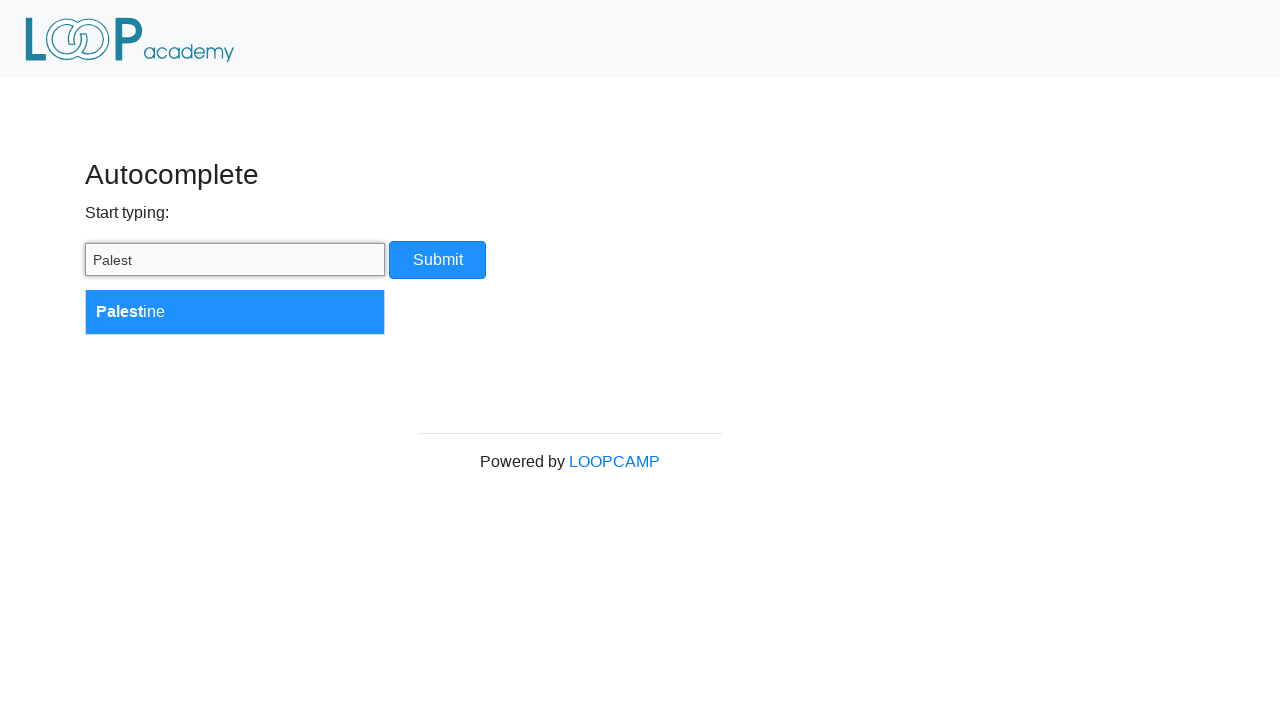

Pressed Enter to select 'Palestine' from autocomplete on #myCountry
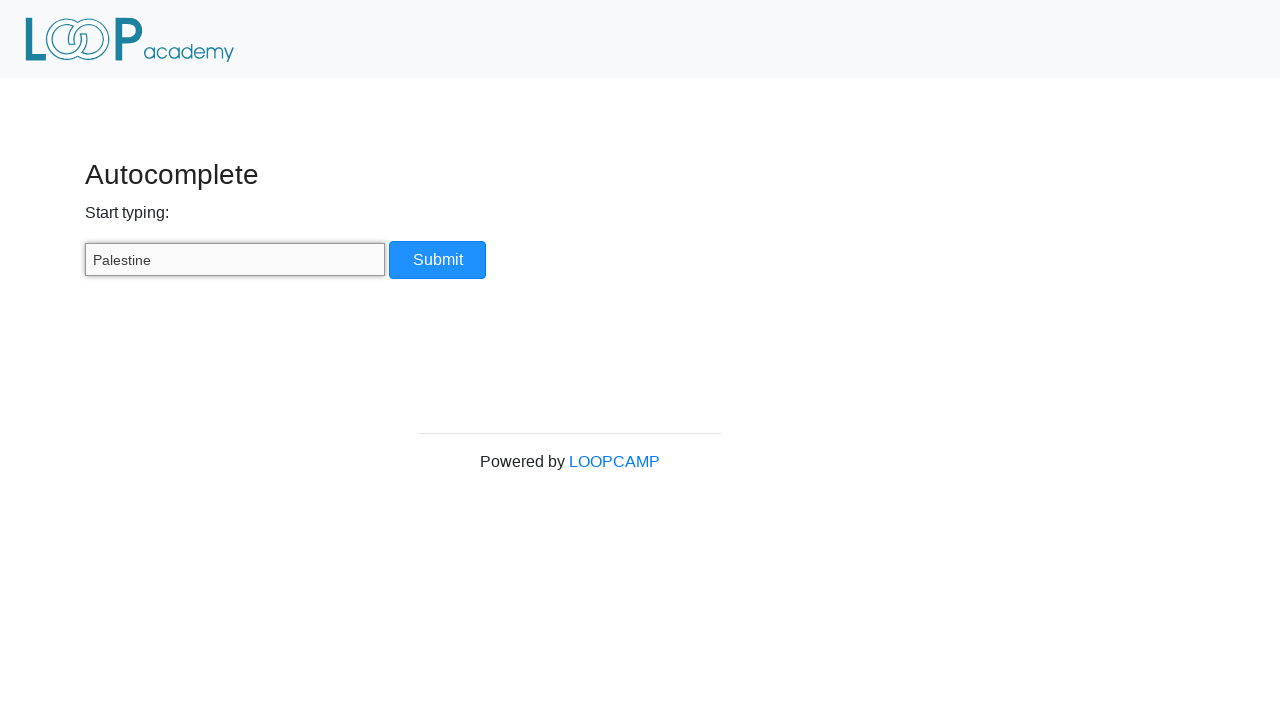

Clicked submit button at (438, 260) on input[type='button']
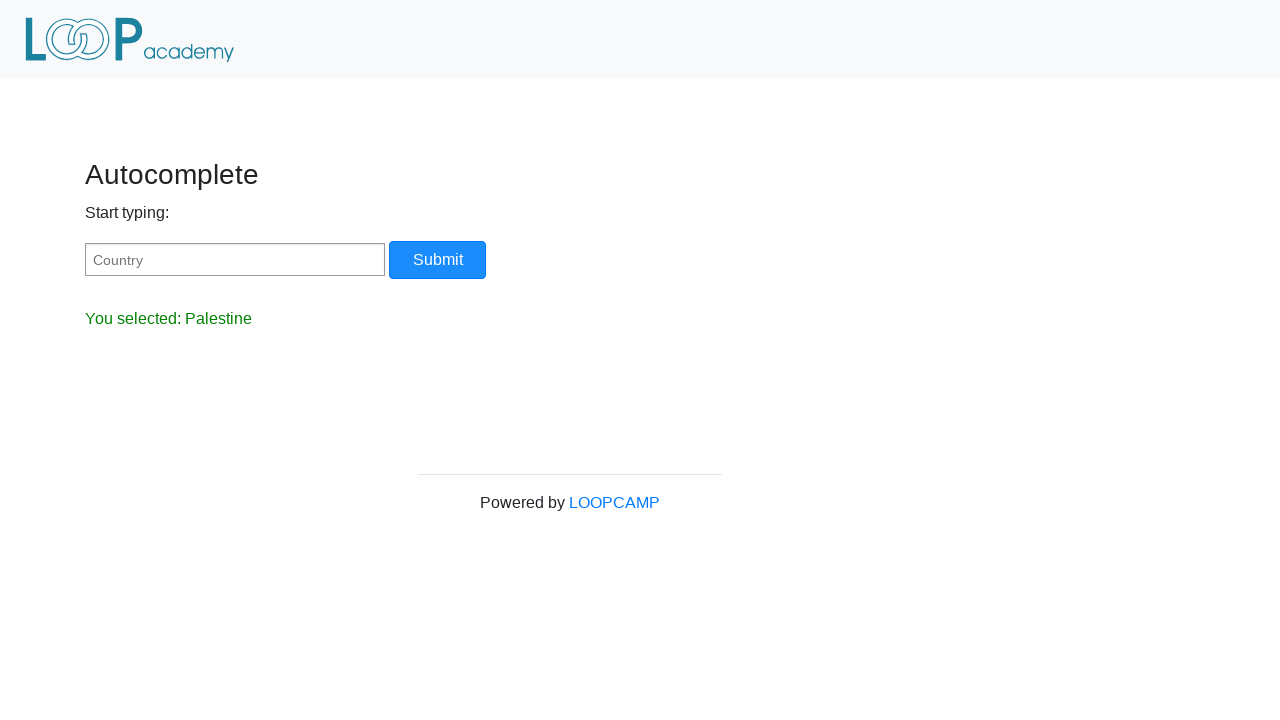

Verified result shows 'You selected: Palestine'
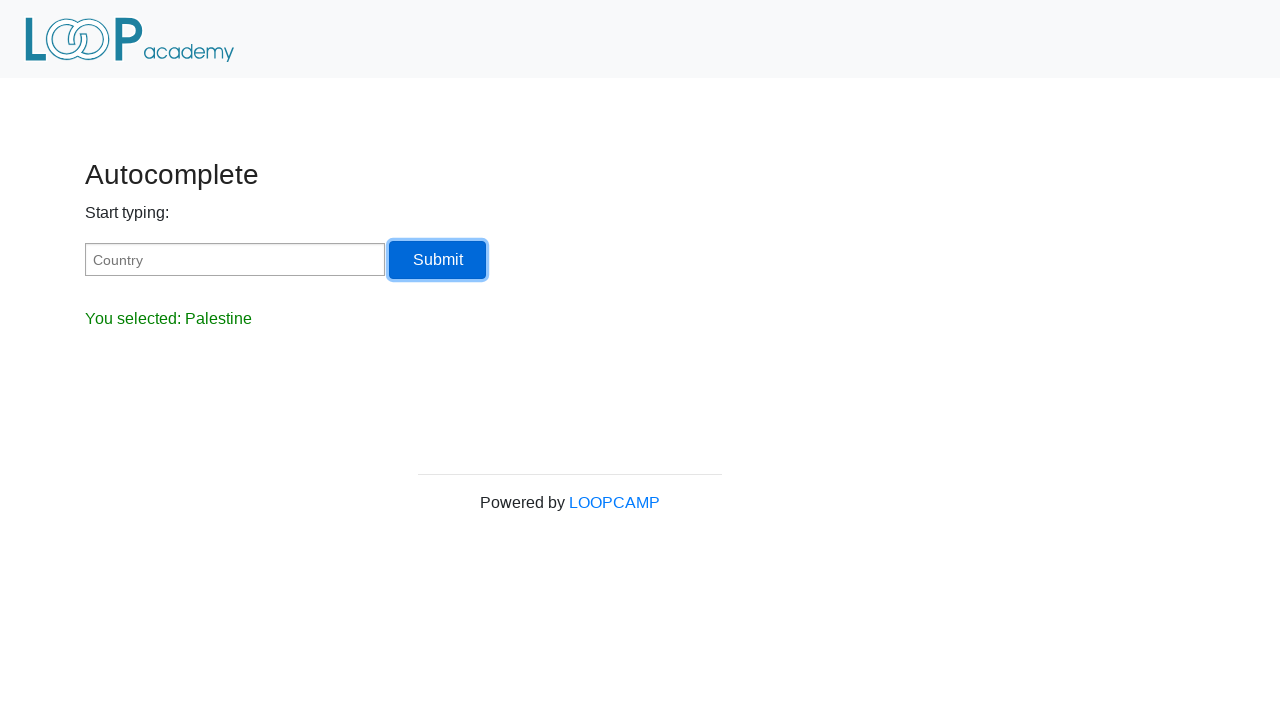

Cleared the input field on #myCountry
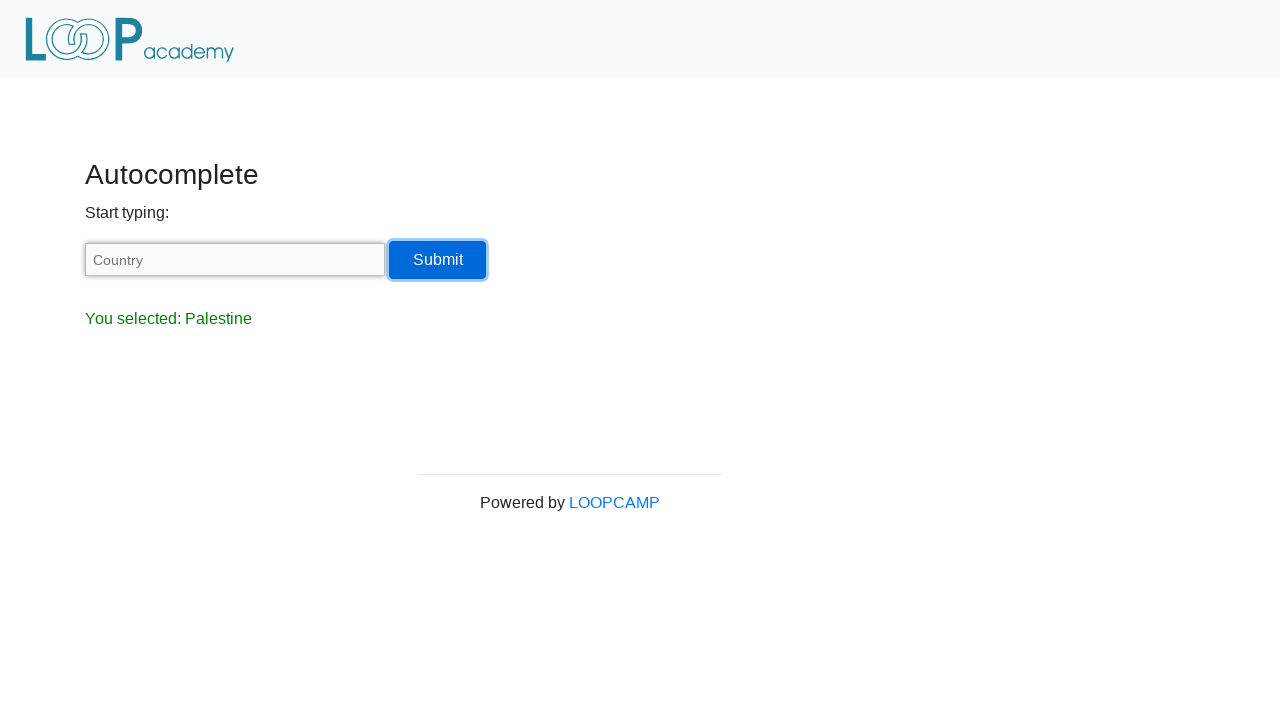

Typed 'united' in the country input field on #myCountry
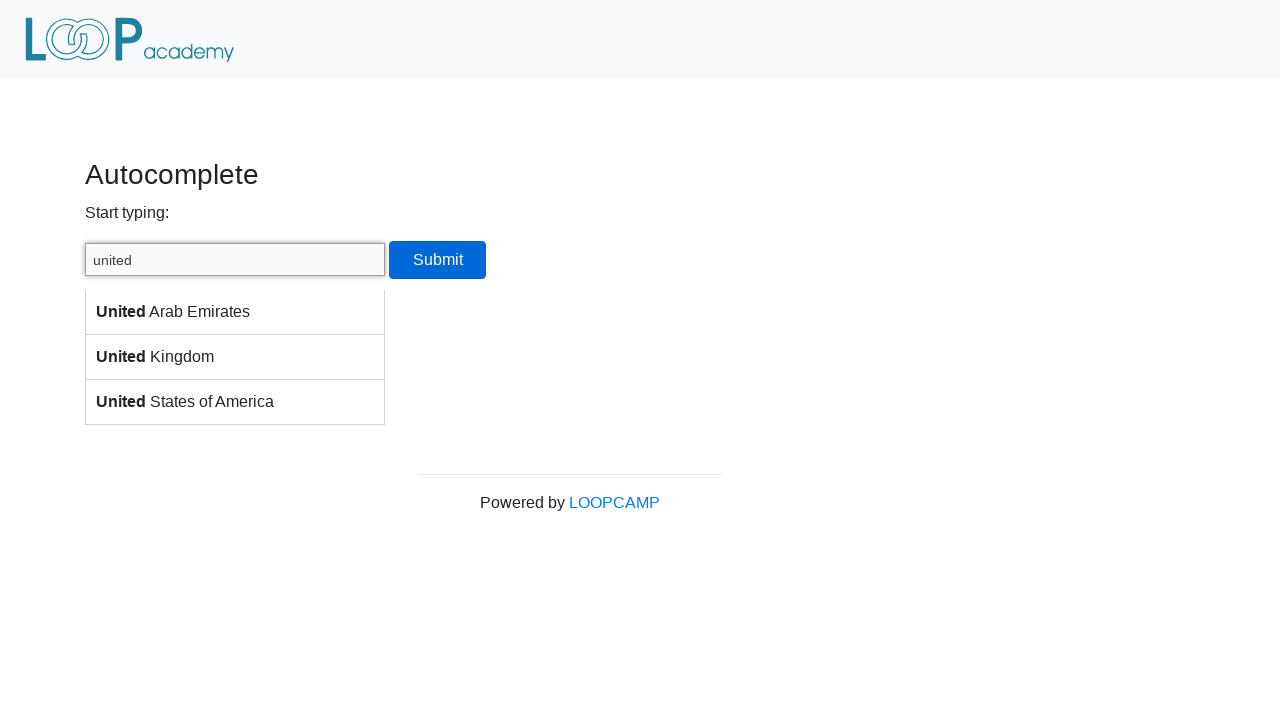

Autocomplete list updated with new results
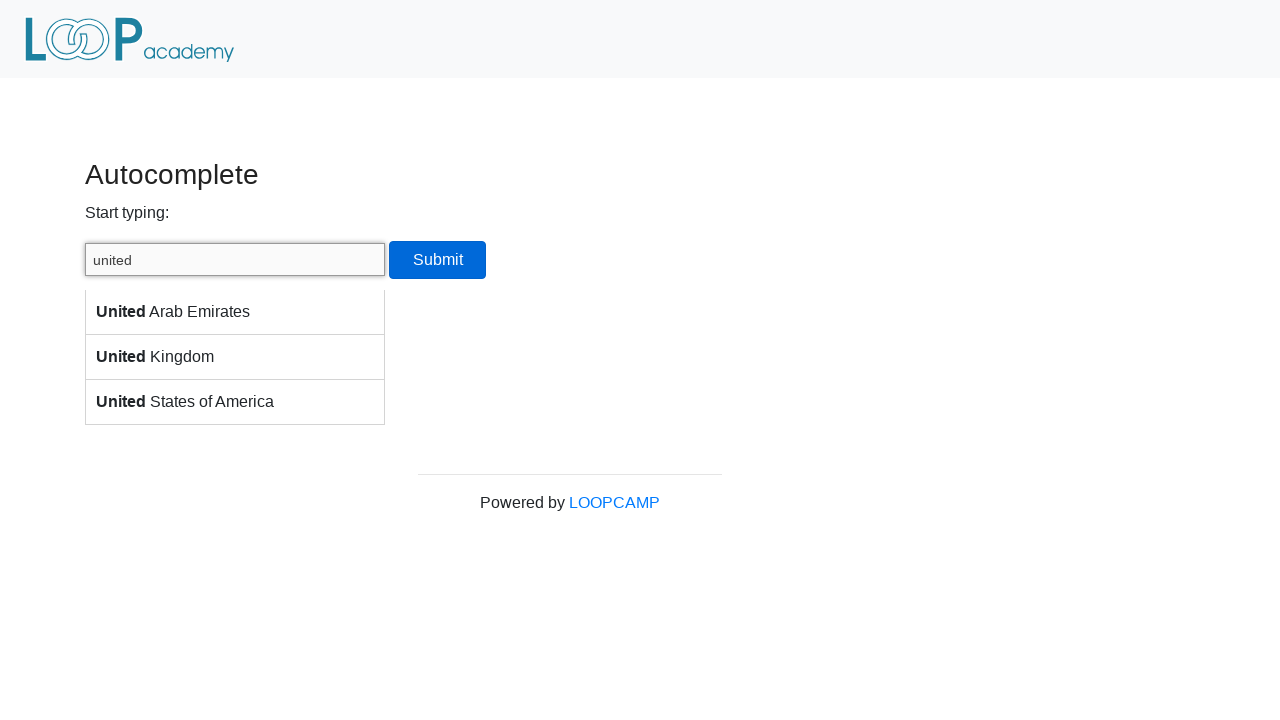

Verified autocomplete shows 3 options: 'United Arab Emirates', 'United Kingdom', 'United States of America'
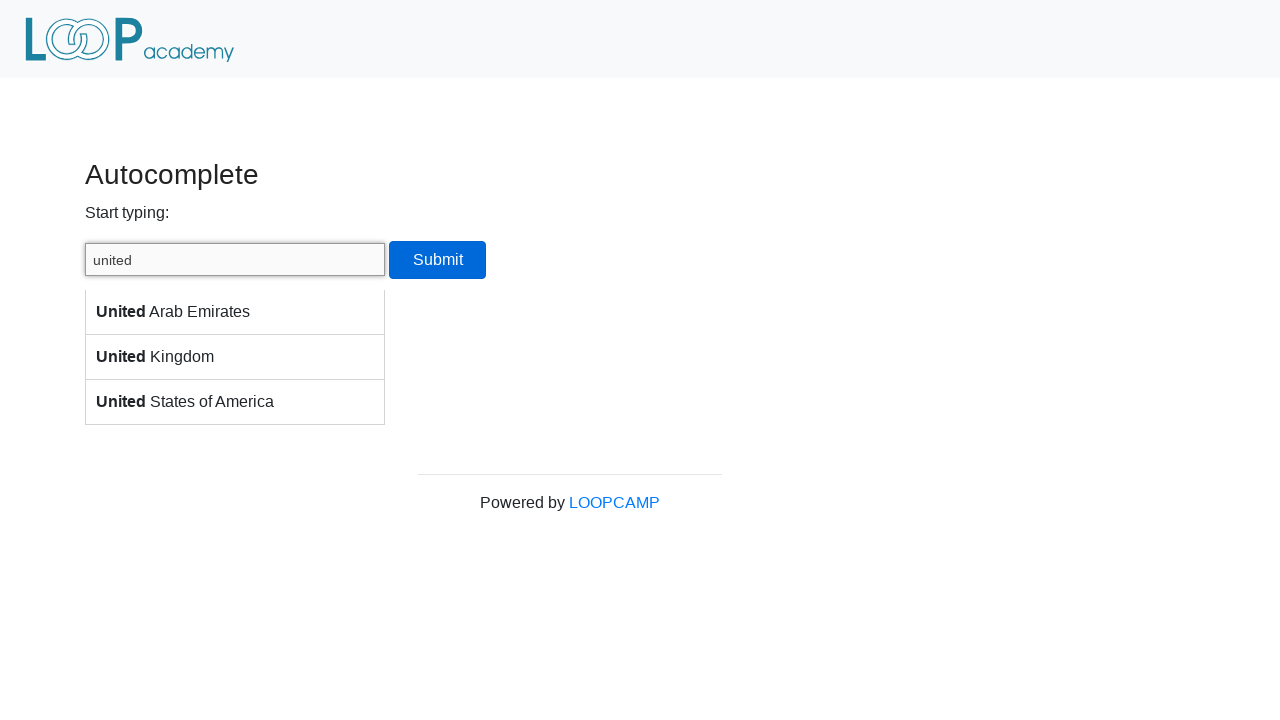

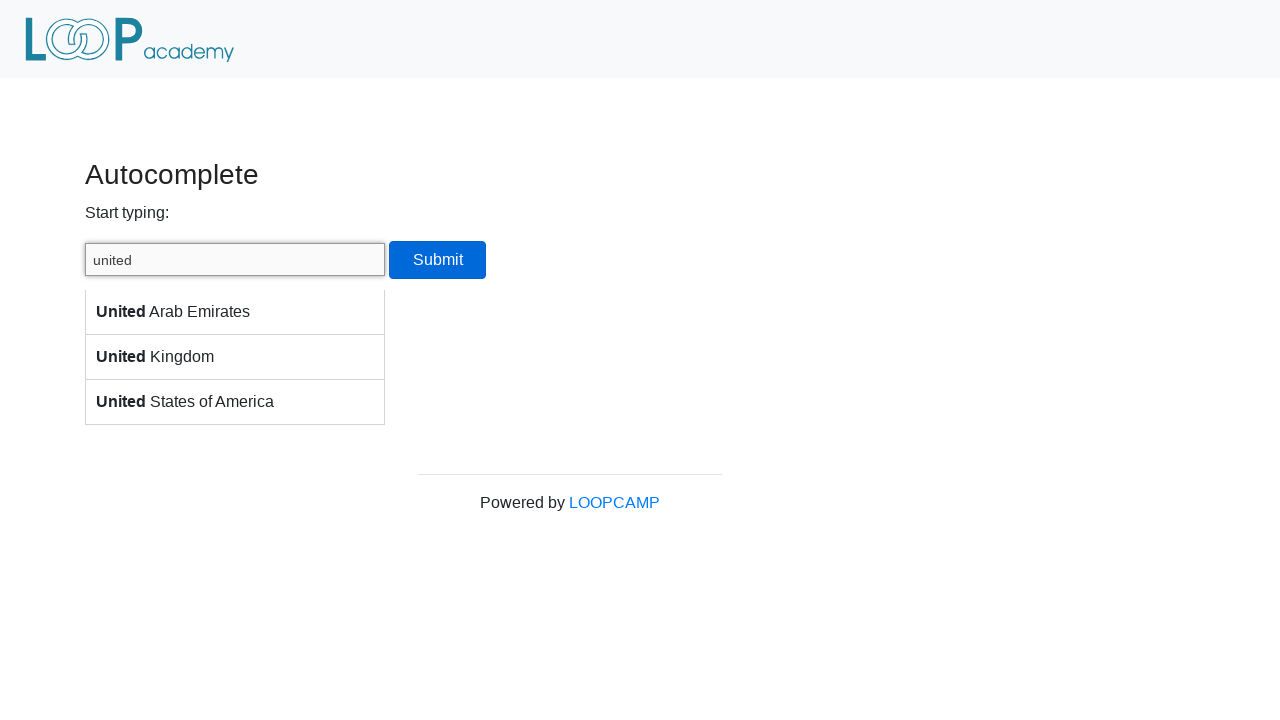